Tests navigation of a football statistics website by clicking the "All matches" button, selecting a country from a dropdown menu, and waiting for match data to load in a table.

Starting URL: https://www.adamchoi.co.uk/overs/detailed

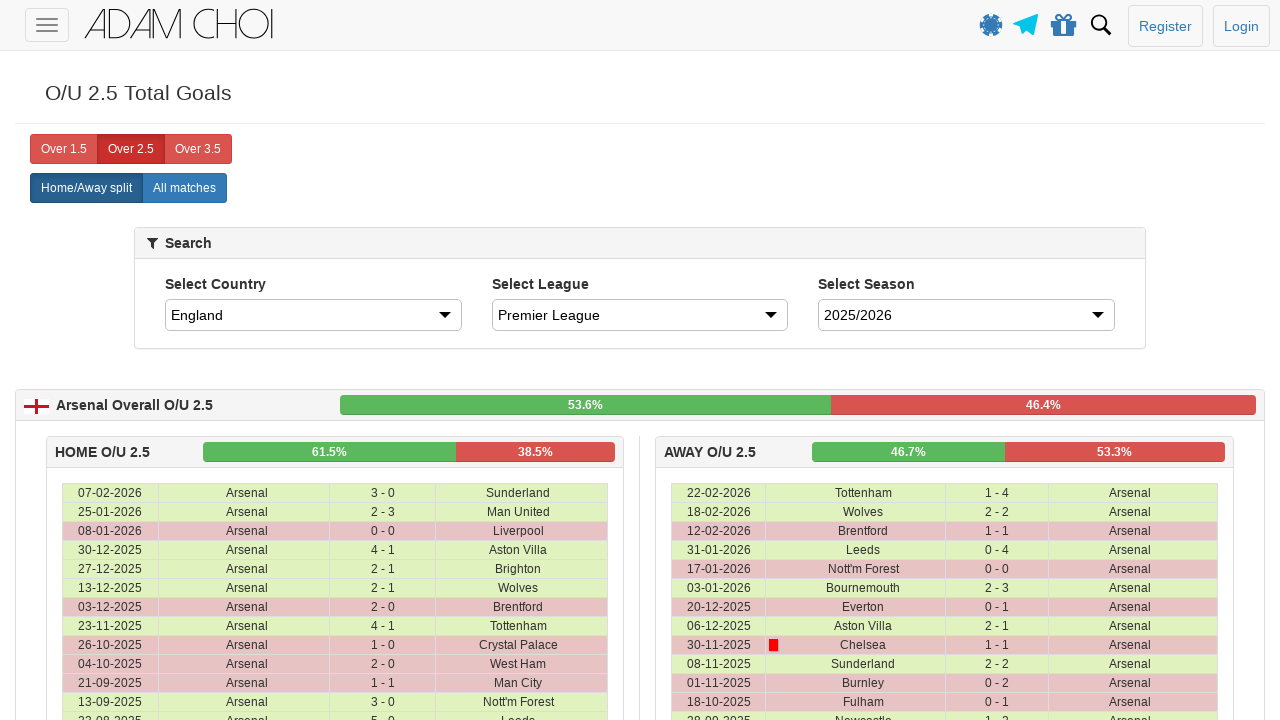

Clicked 'All matches' button at (184, 188) on xpath=//label[@analytics-event='All matches']
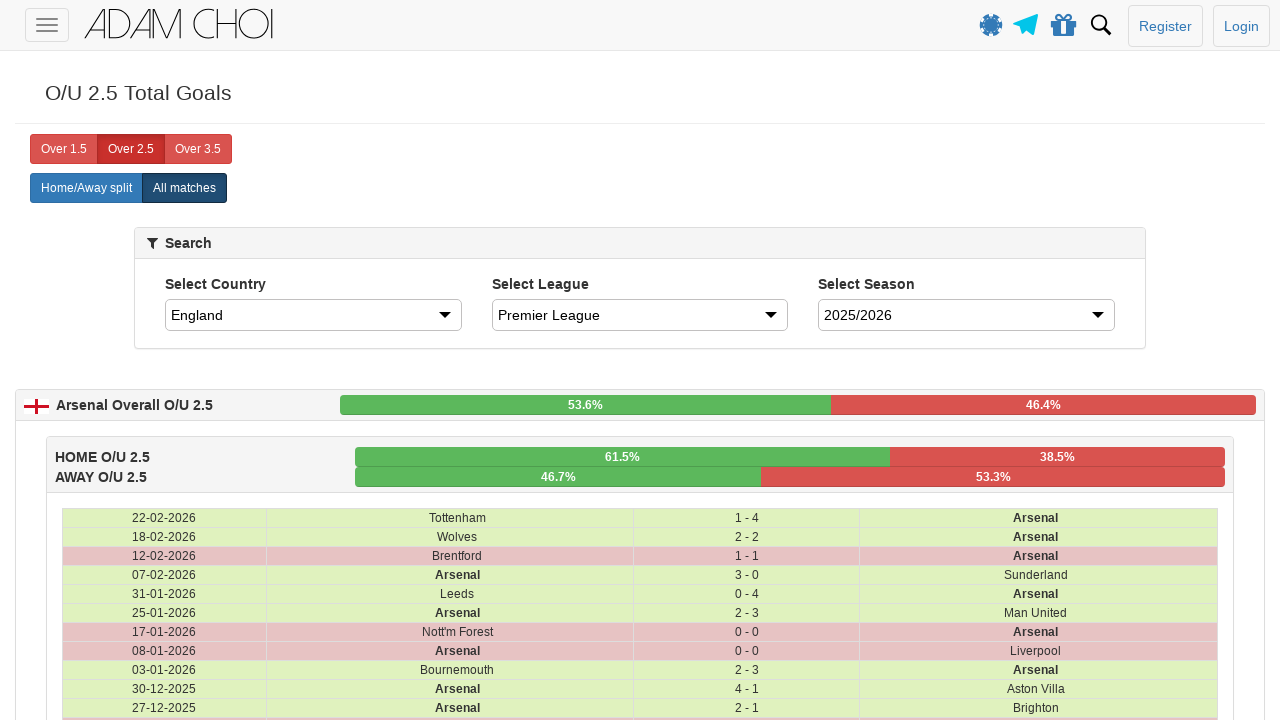

Selected 'Turkey' from country dropdown on #country
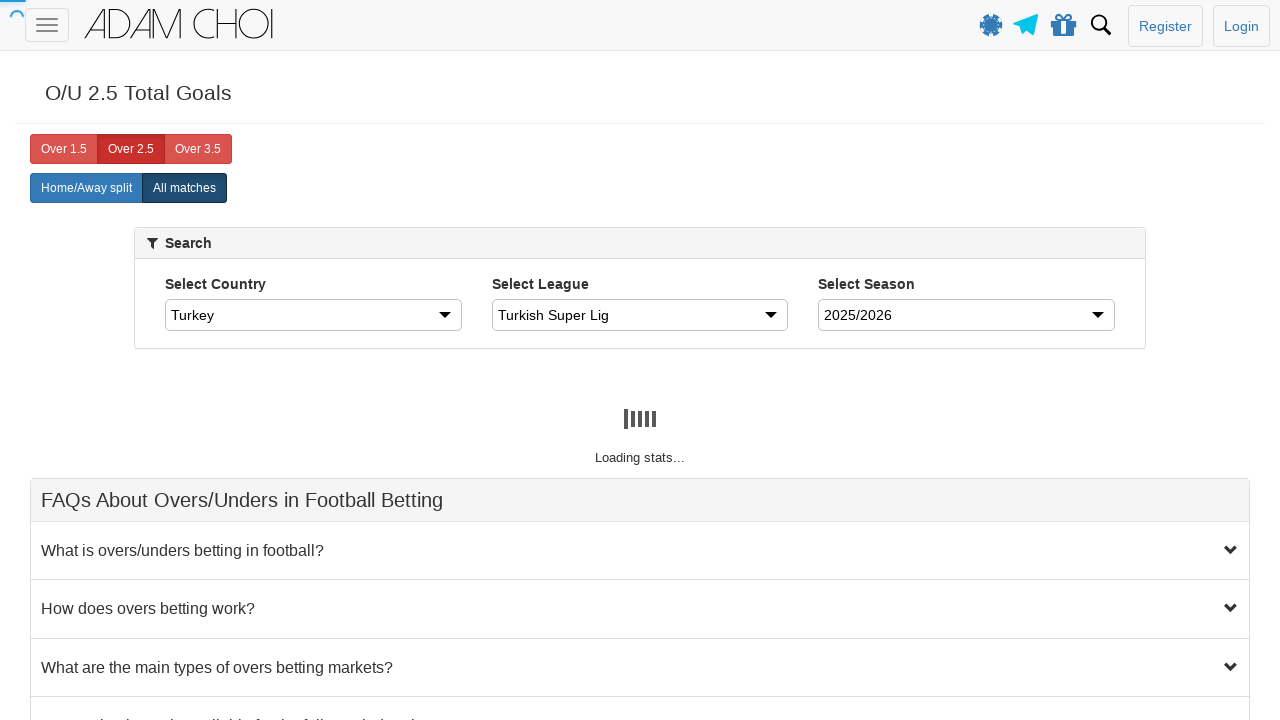

Match data table loaded successfully
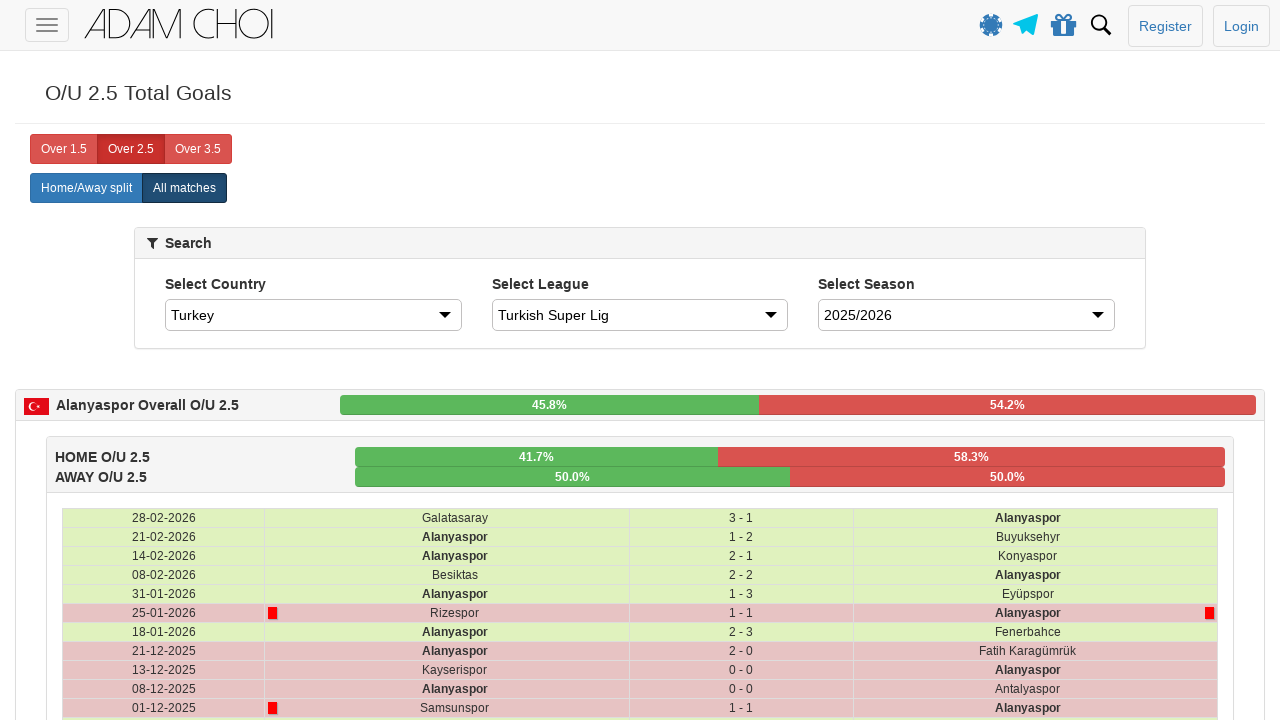

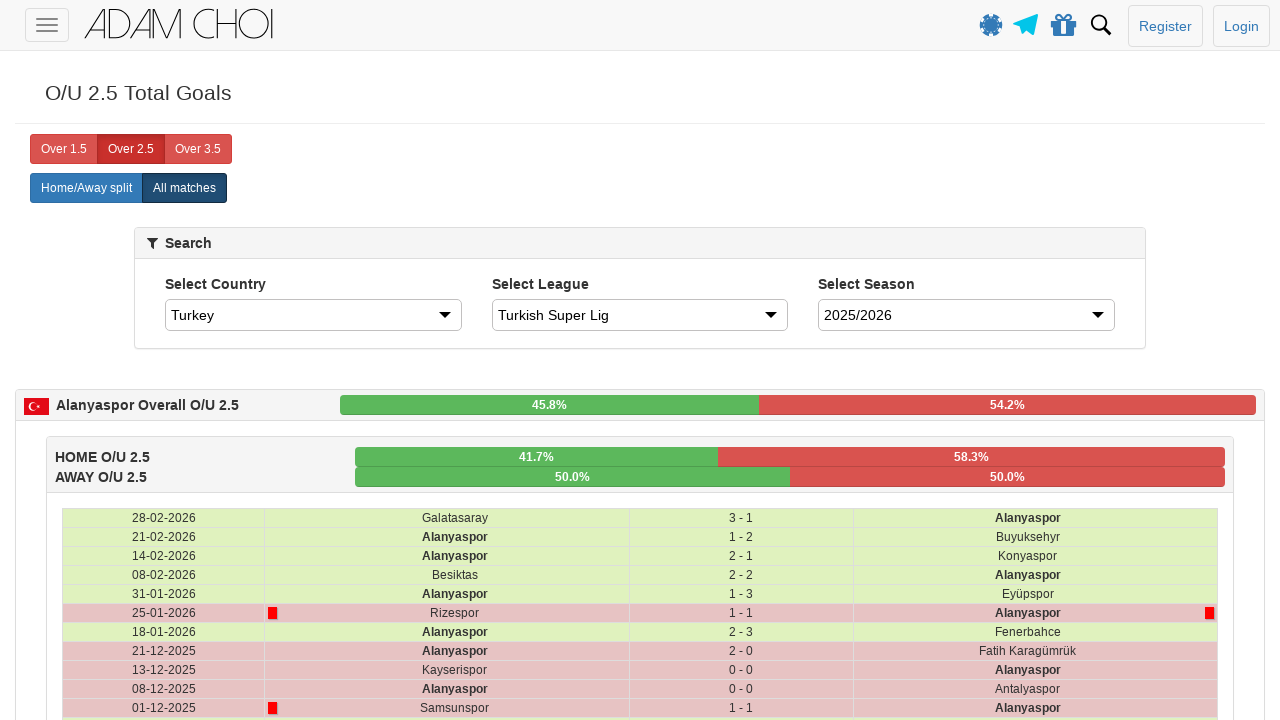